Tests various interactive elements on a practice page including clicking a prompt button, handling an alert with text input, double-clicking an element, and ctrl-clicking a link to open in new tab

Starting URL: https://omayo.blogspot.com/2013/05/page-one.html

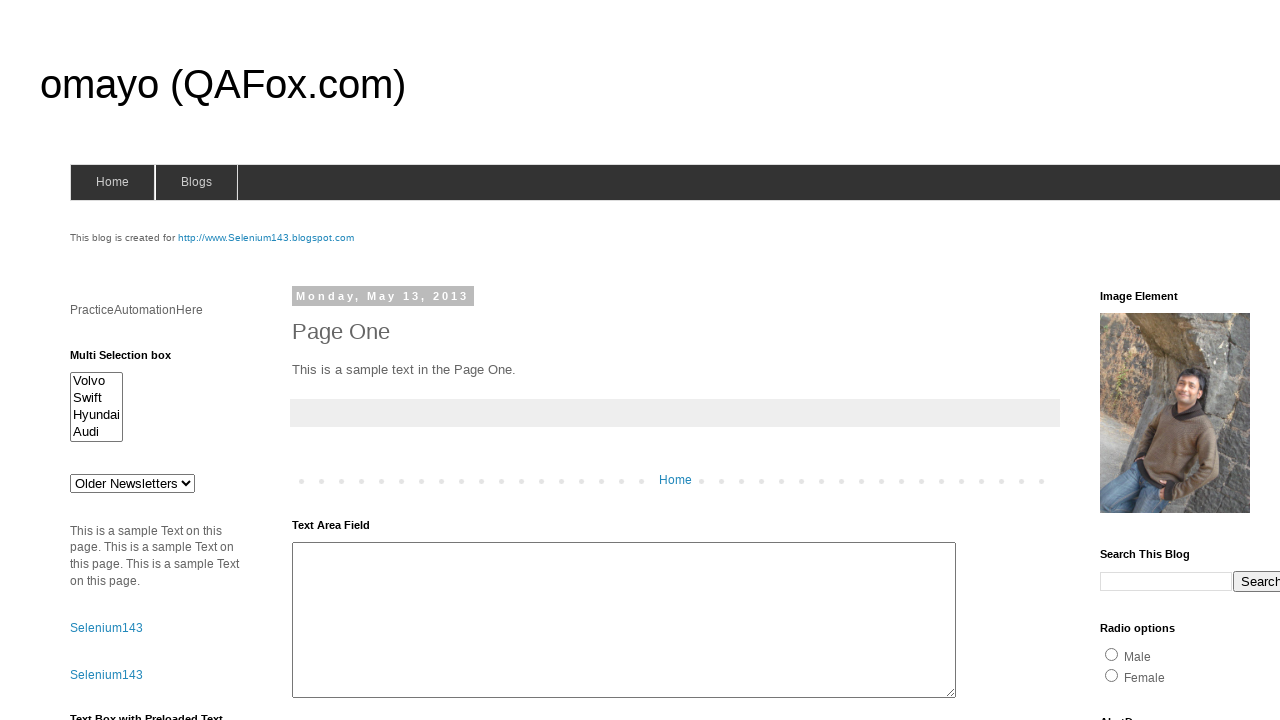

Scrolled prompt button into view
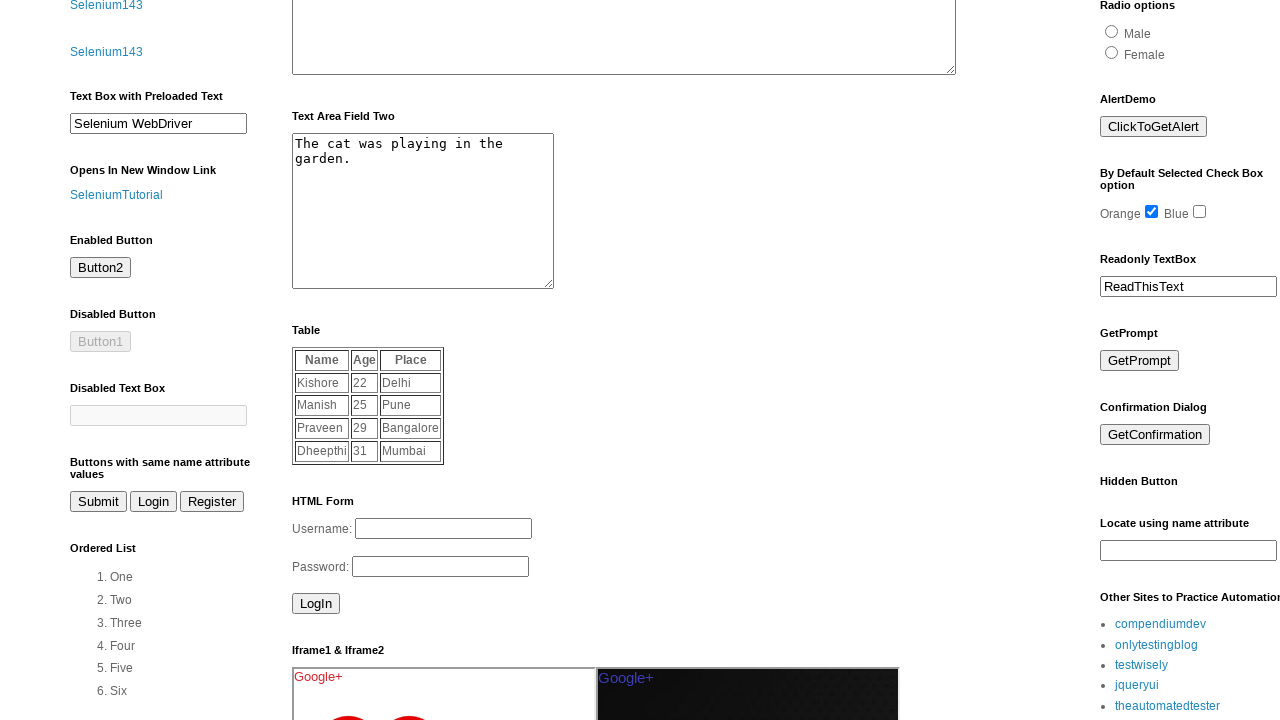

Clicked prompt button at (1140, 361) on #prompt
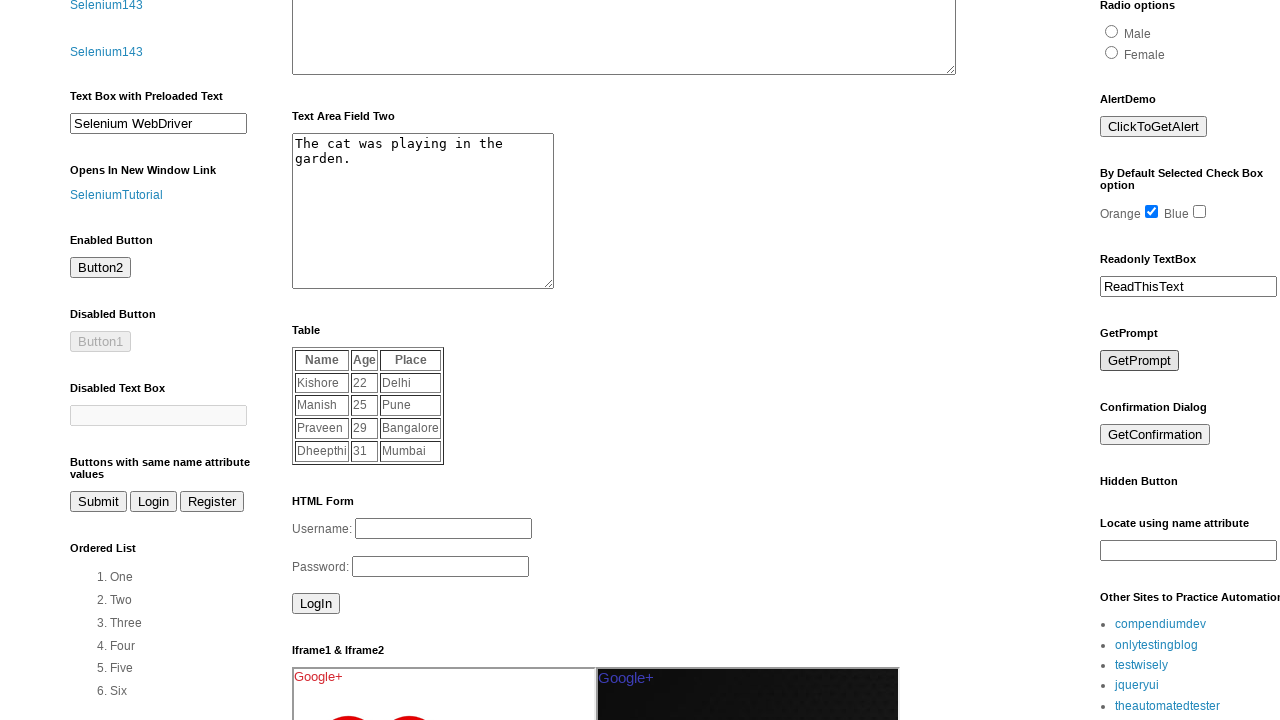

Set up dialog handler for prompt alerts
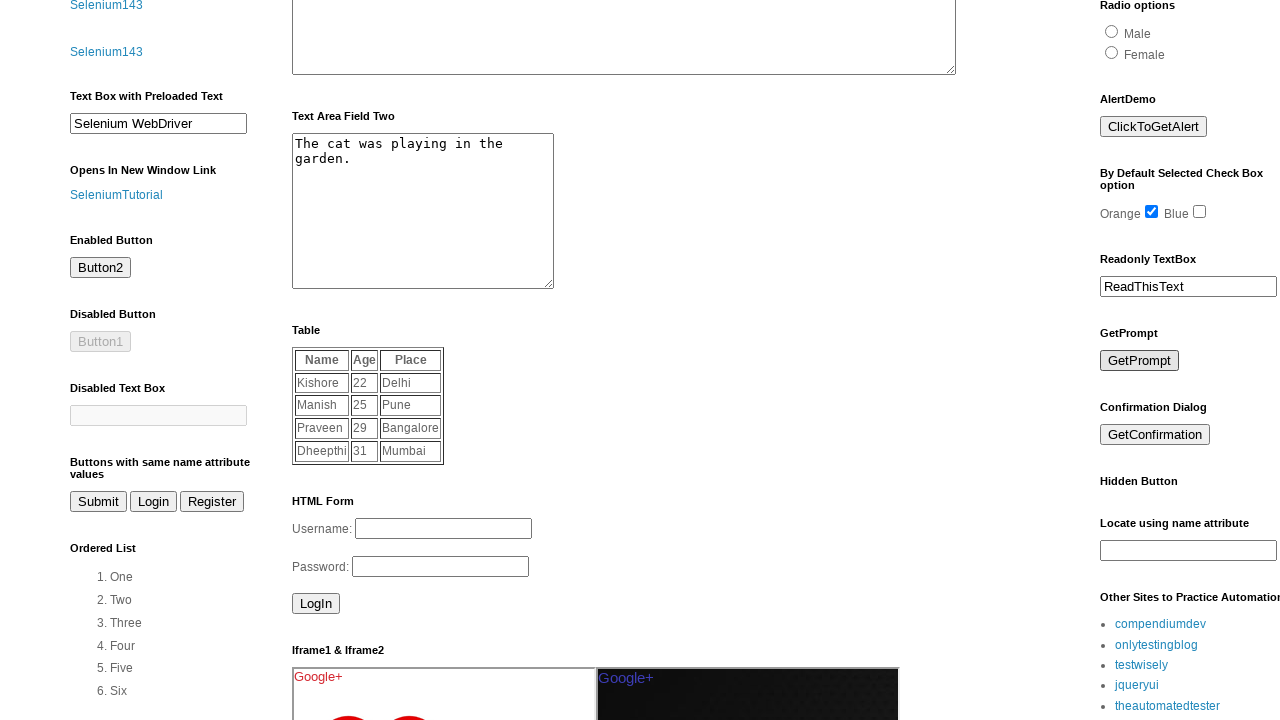

Registered custom dialog handler with text input 'asitbaran'
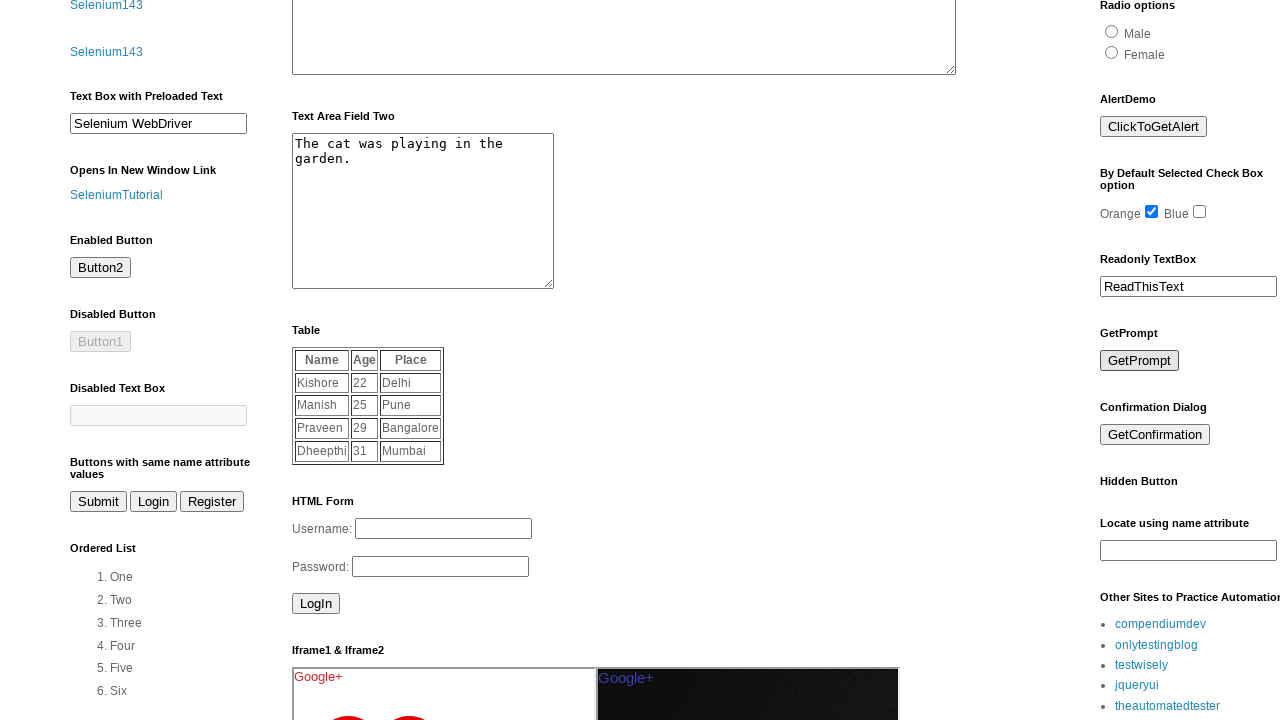

Clicked prompt button to trigger alert dialog at (1140, 361) on #prompt
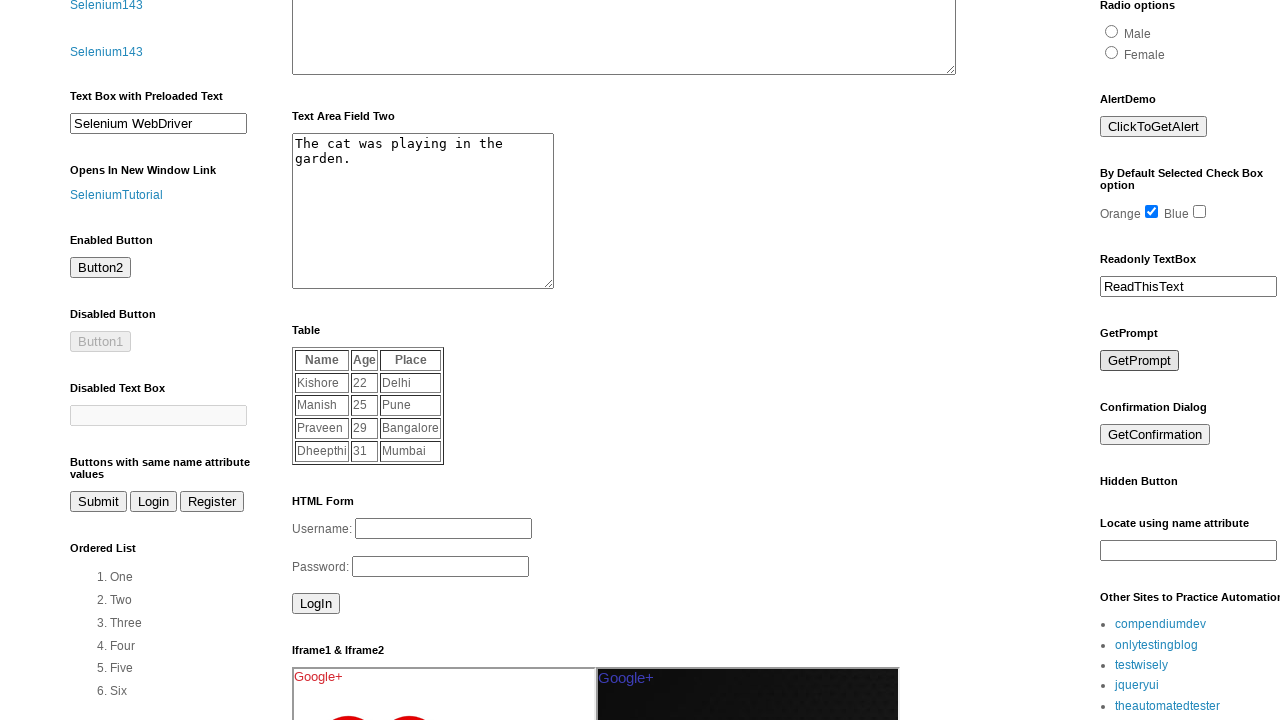

Double-clicked testdoubleclick element at (1185, 361) on #testdoubleclick
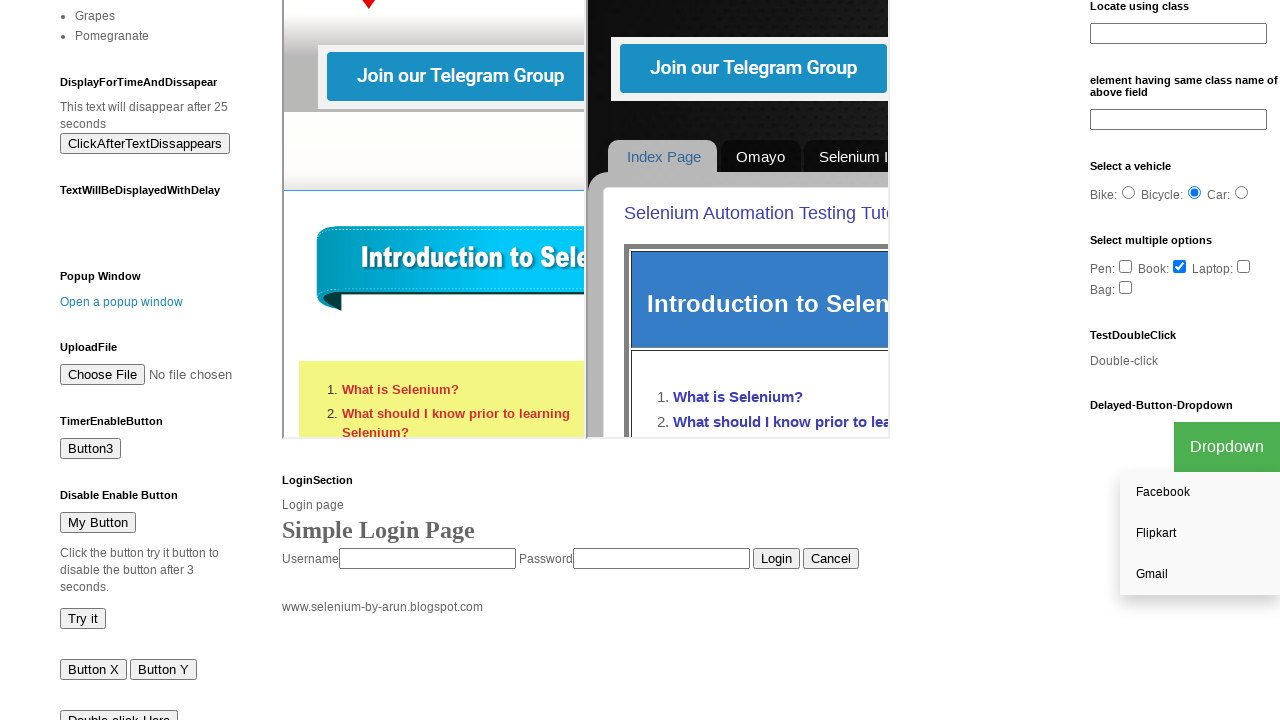

Ctrl+clicked compendiumdev link to open in new tab at (1150, 360) on a:text('compendiumdev')
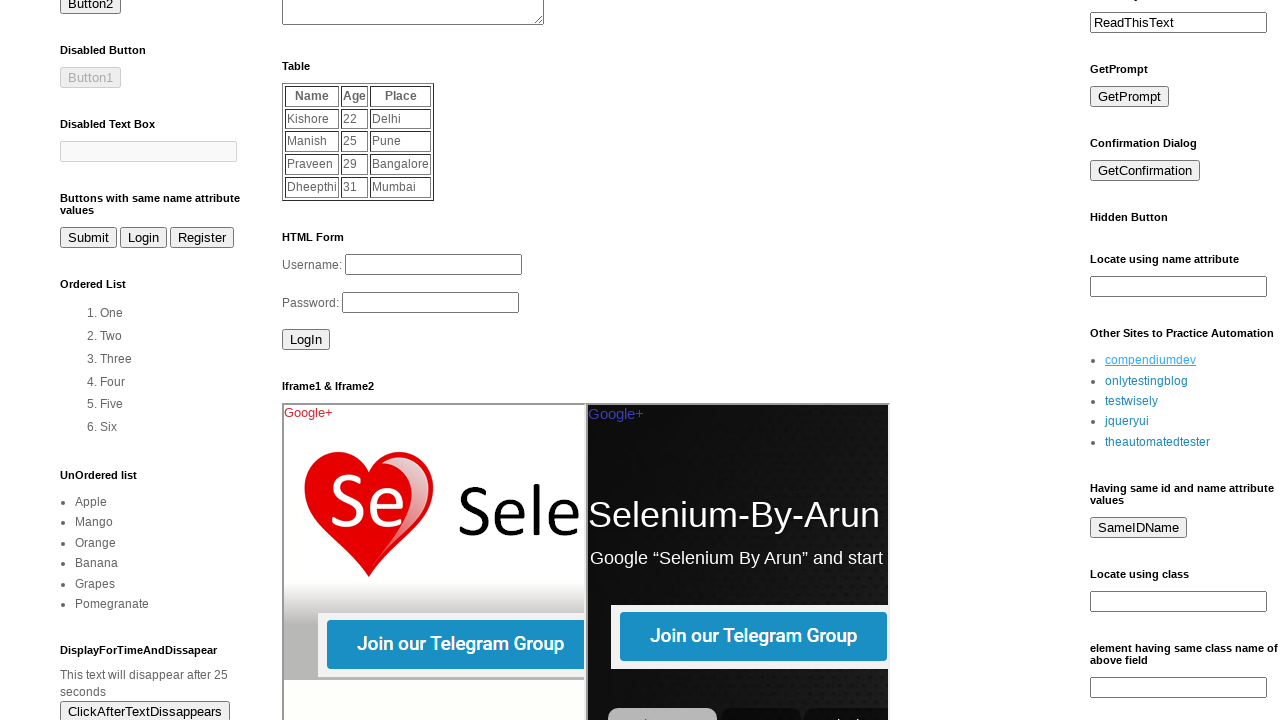

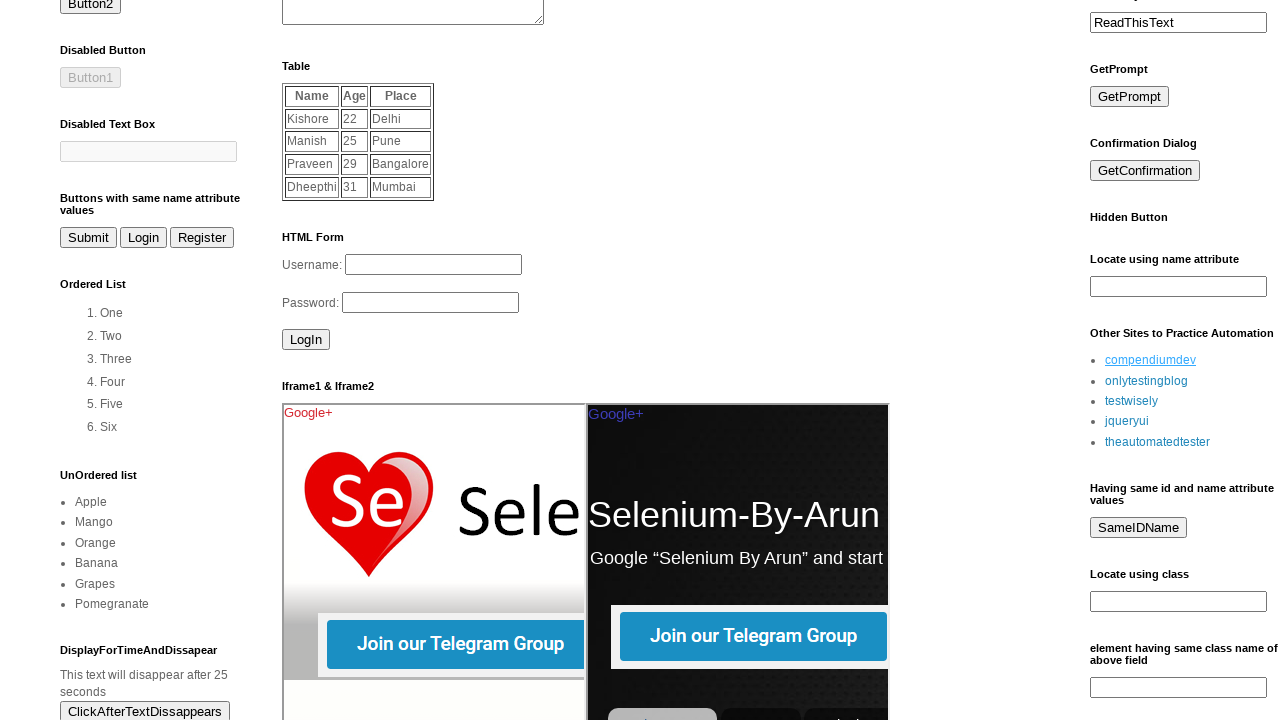